Tests password generator with empty master password and verifies page title

Starting URL: http://angel.net/~nic/passwd.sha1.1a.html

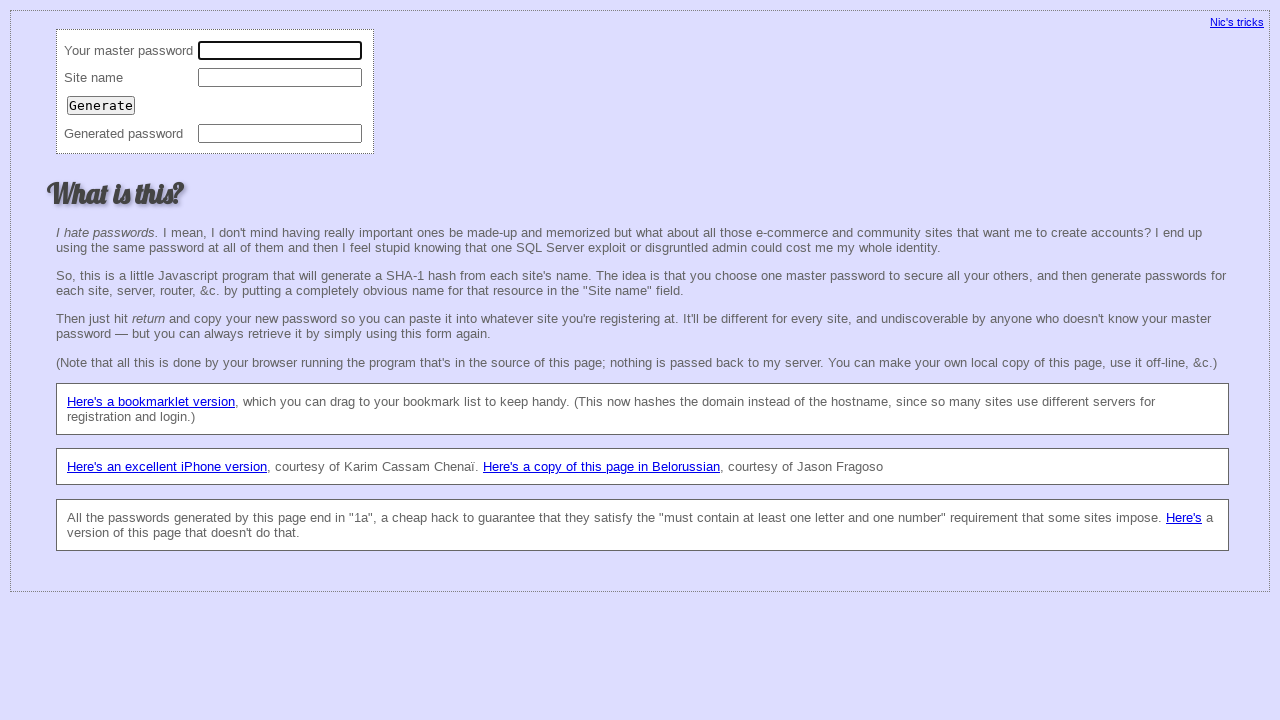

Left master password field empty on input[name='master']
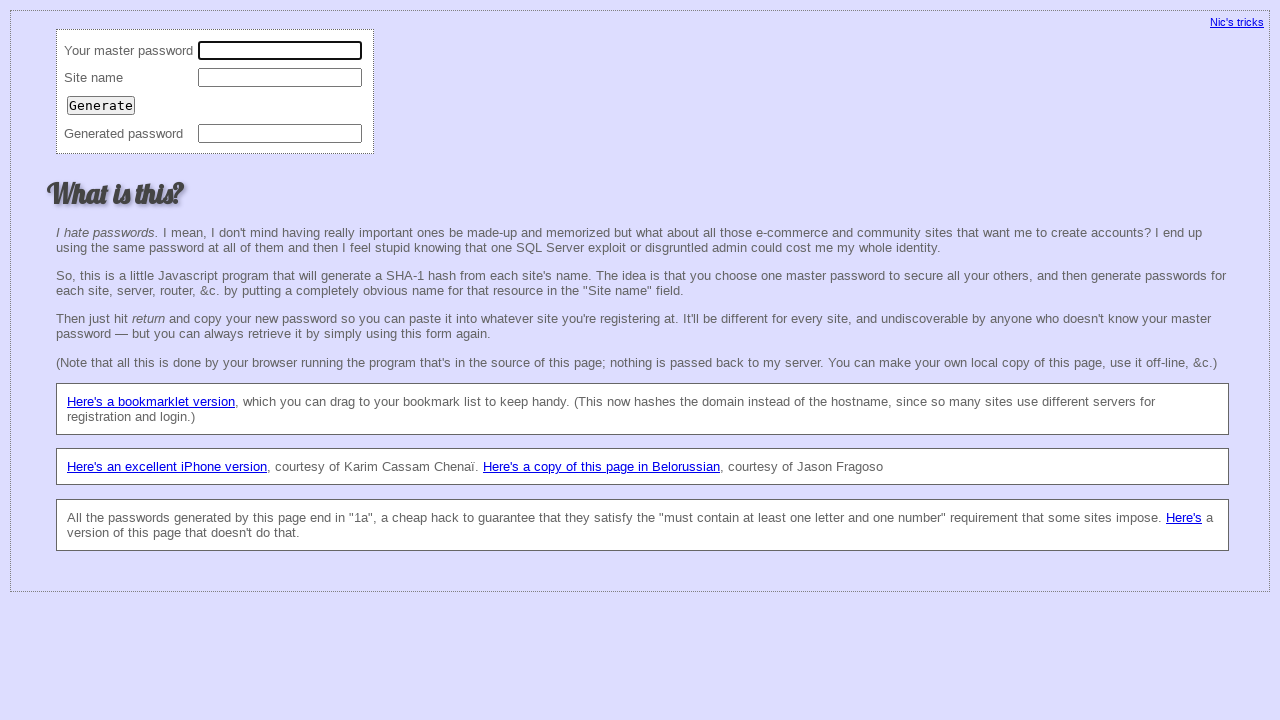

Entered site name 'missile2013@yandex.ru' on input[name='site']
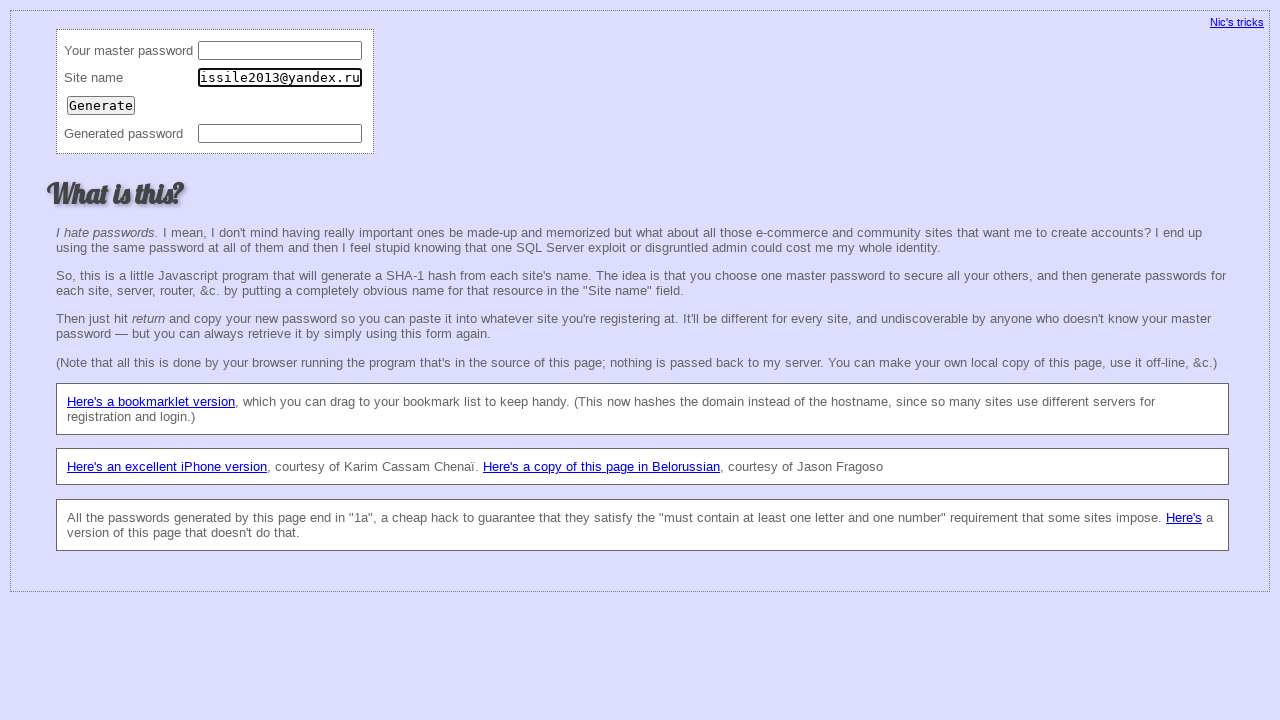

Clicked generate button at (101, 105) on input >> nth=2
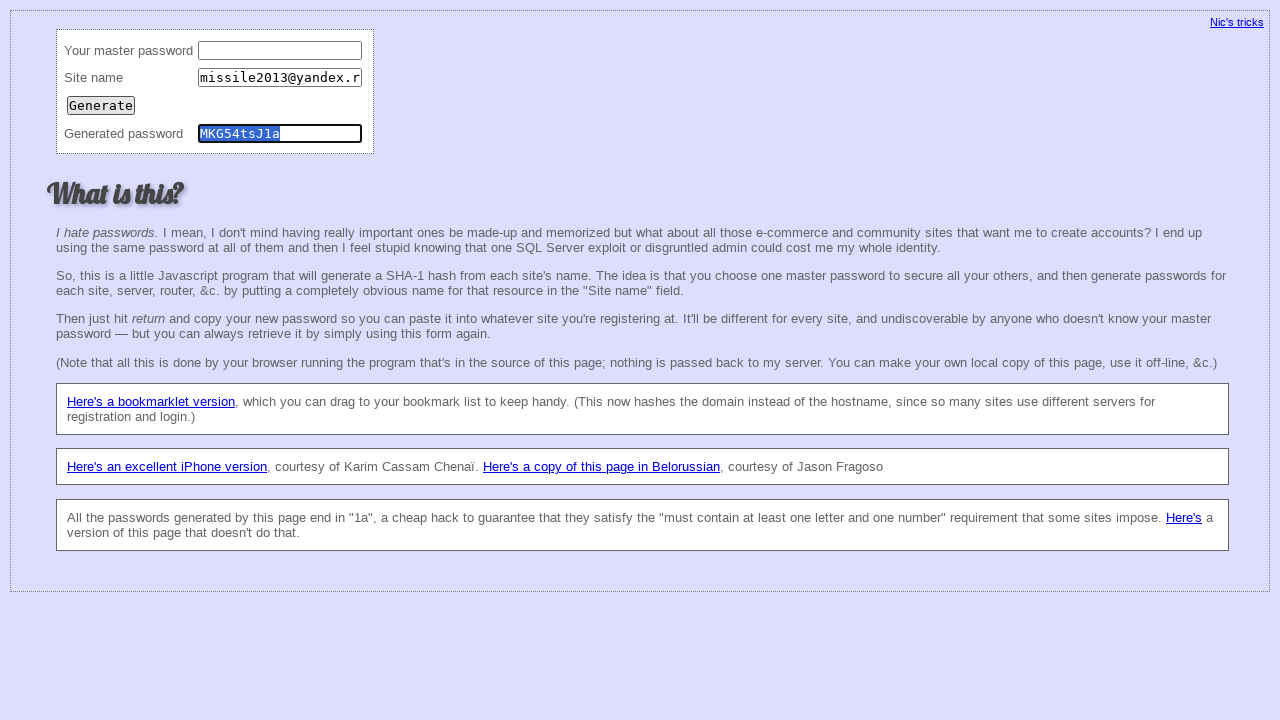

Verified page title is 'Password generator'
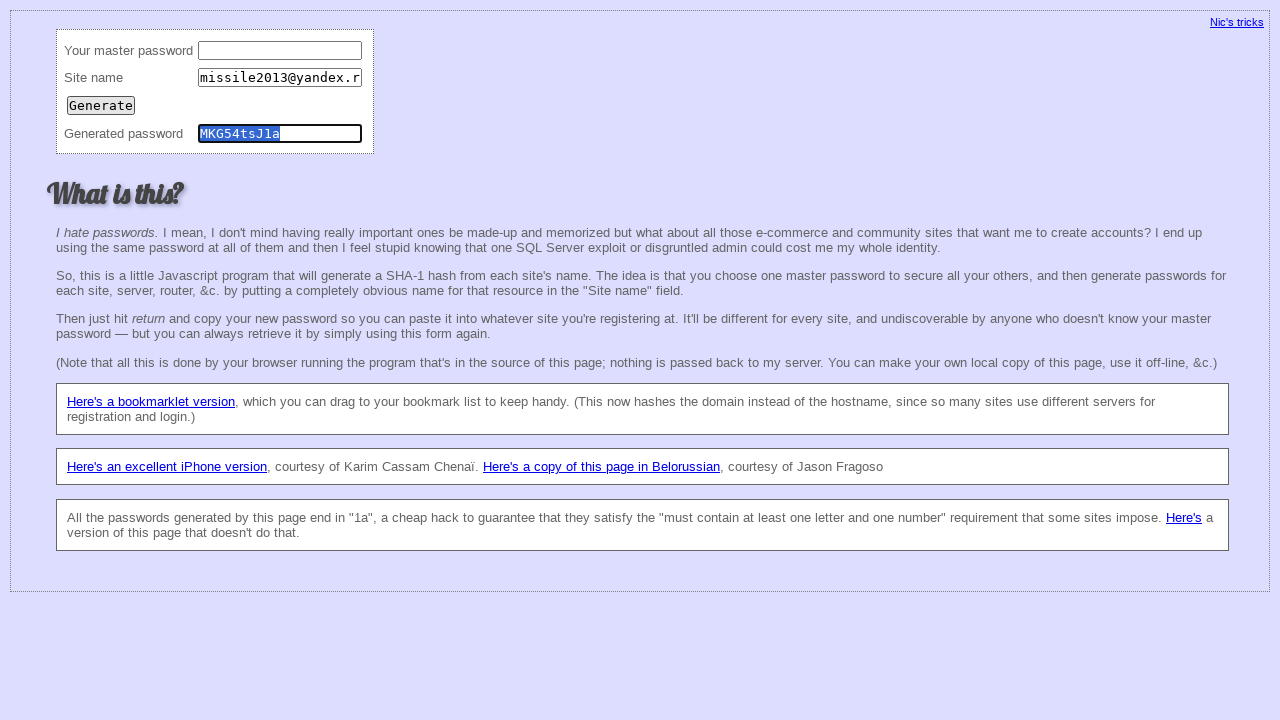

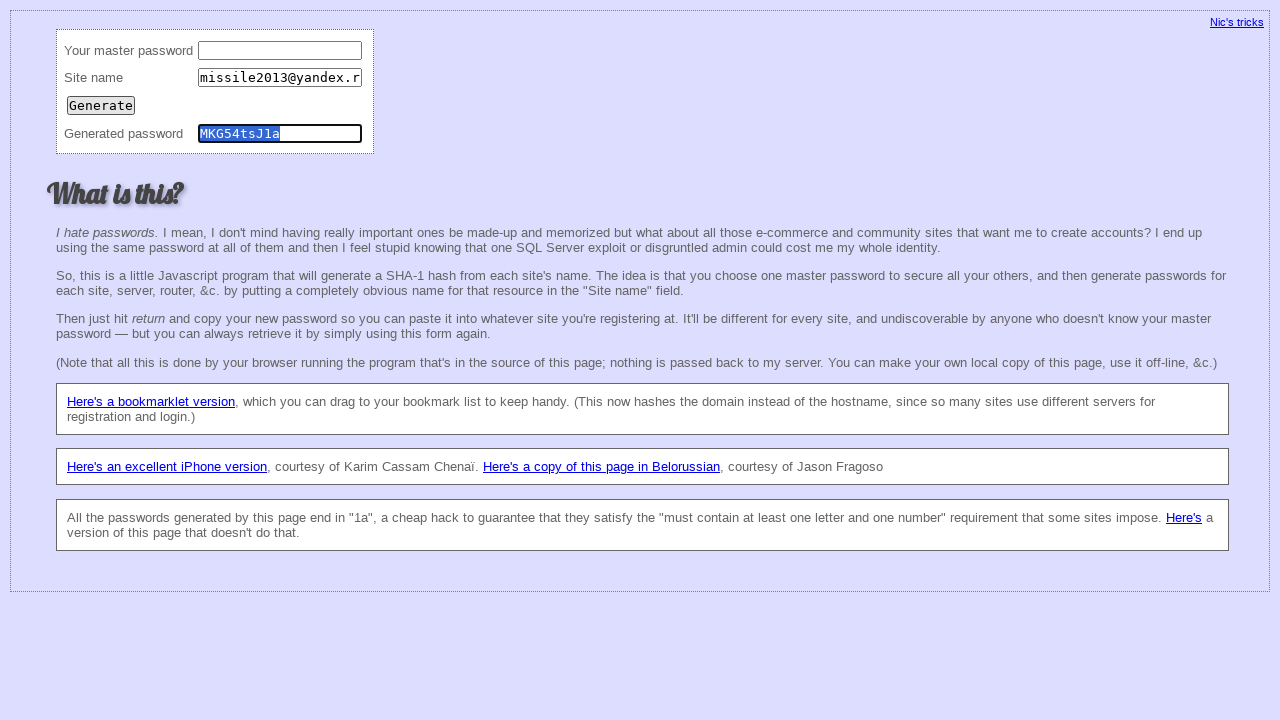